Tests a registration form by filling in first name and last name fields, then clicking the refresh button

Starting URL: http://demo.automationtesting.in/Register.html

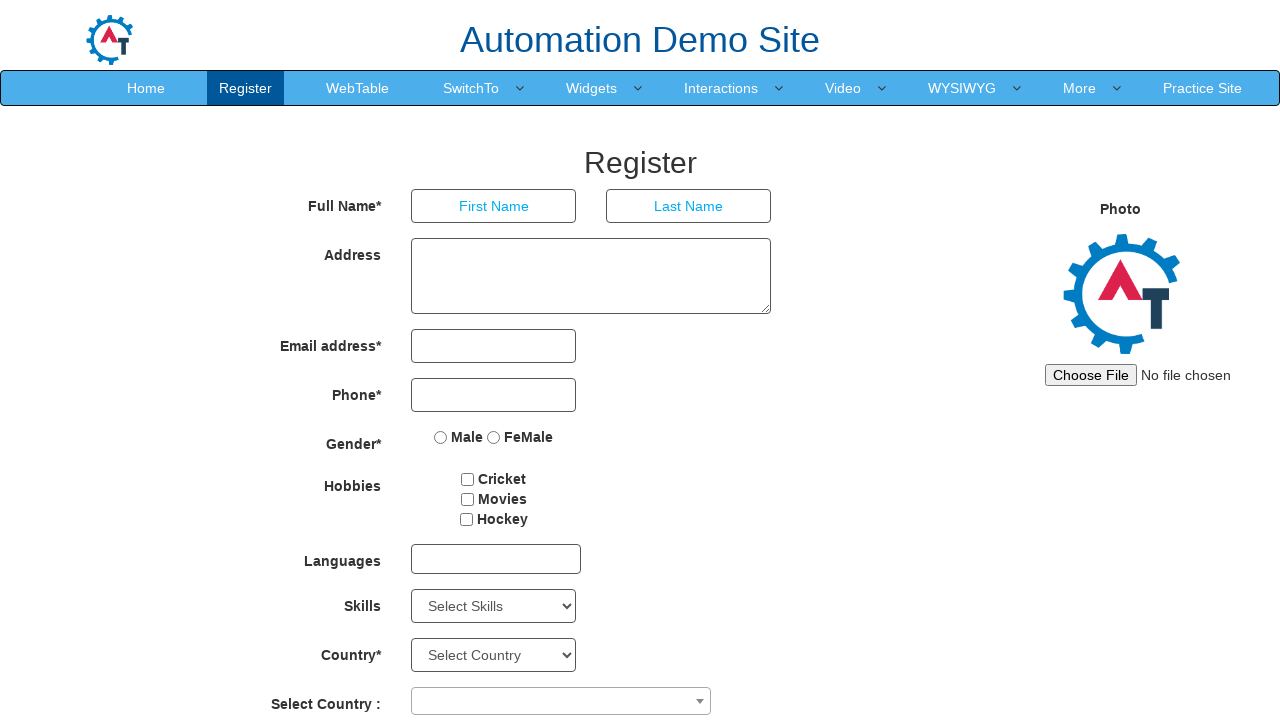

Filled first name field with 'tom' on //input[@placeholder='First Name']
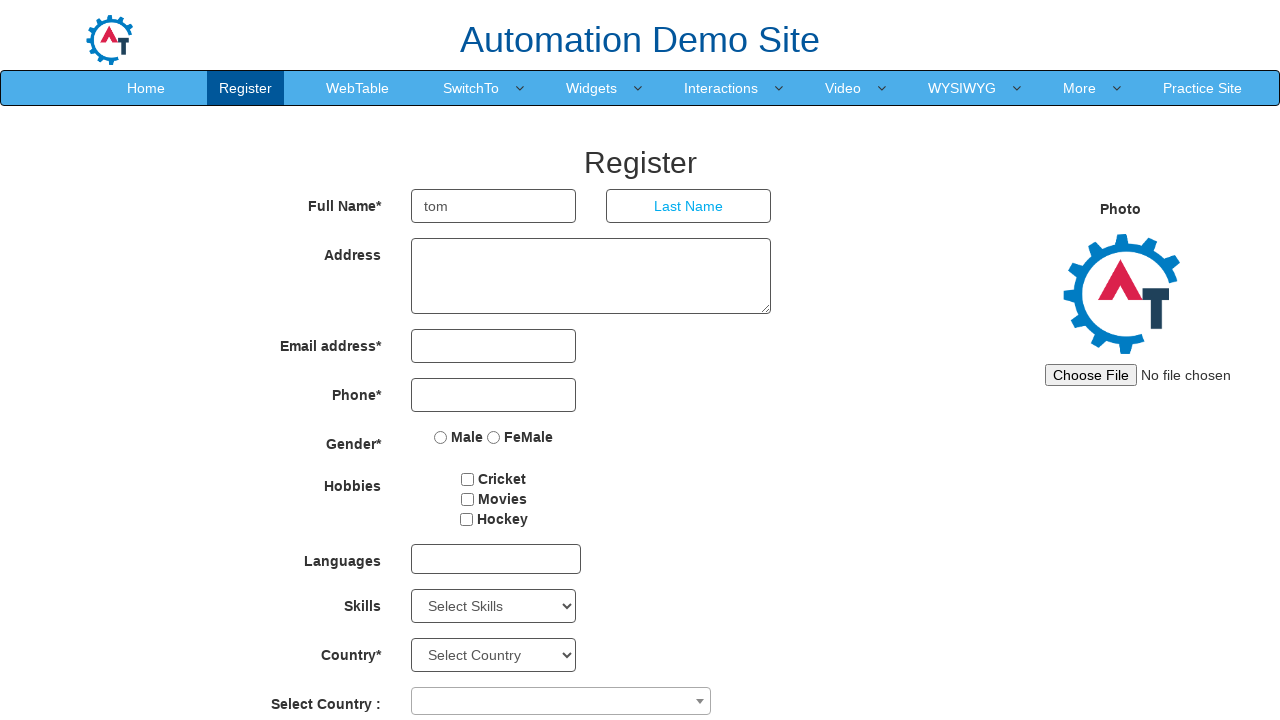

Filled last name field with 'jerry' on //input[@placeholder='Last Name']
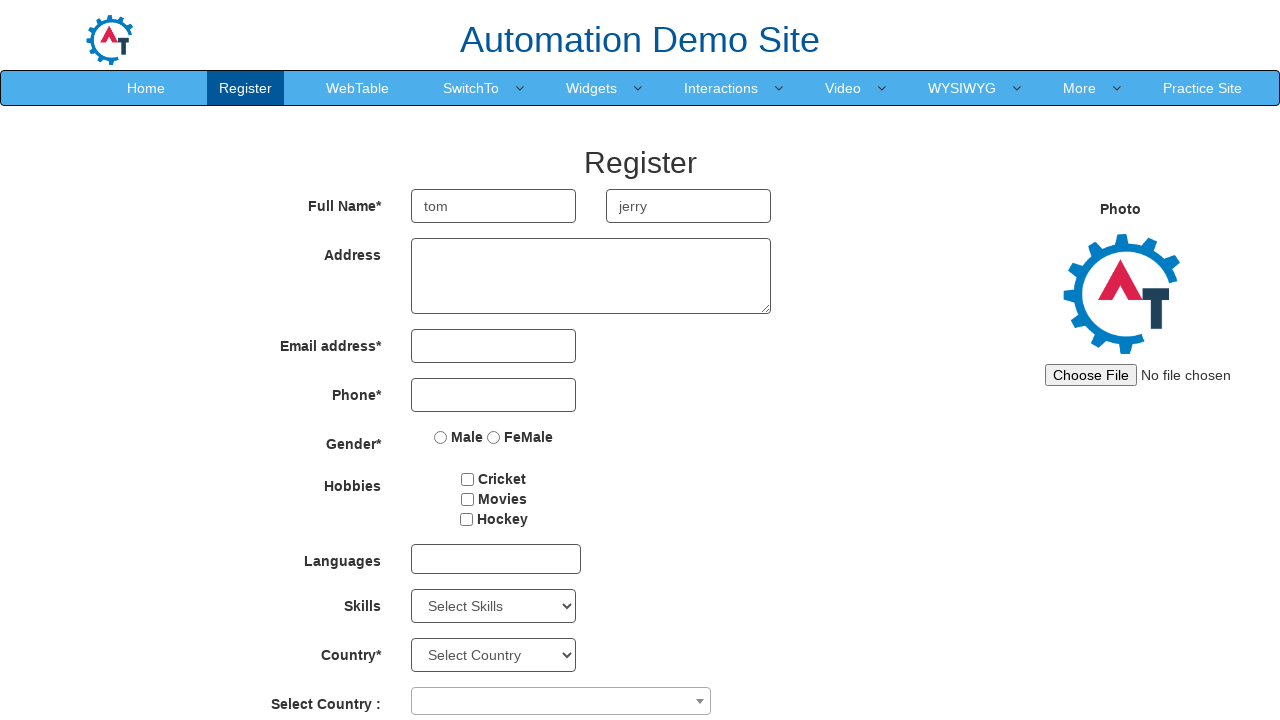

Clicked refresh button at (649, 623) on #Button1
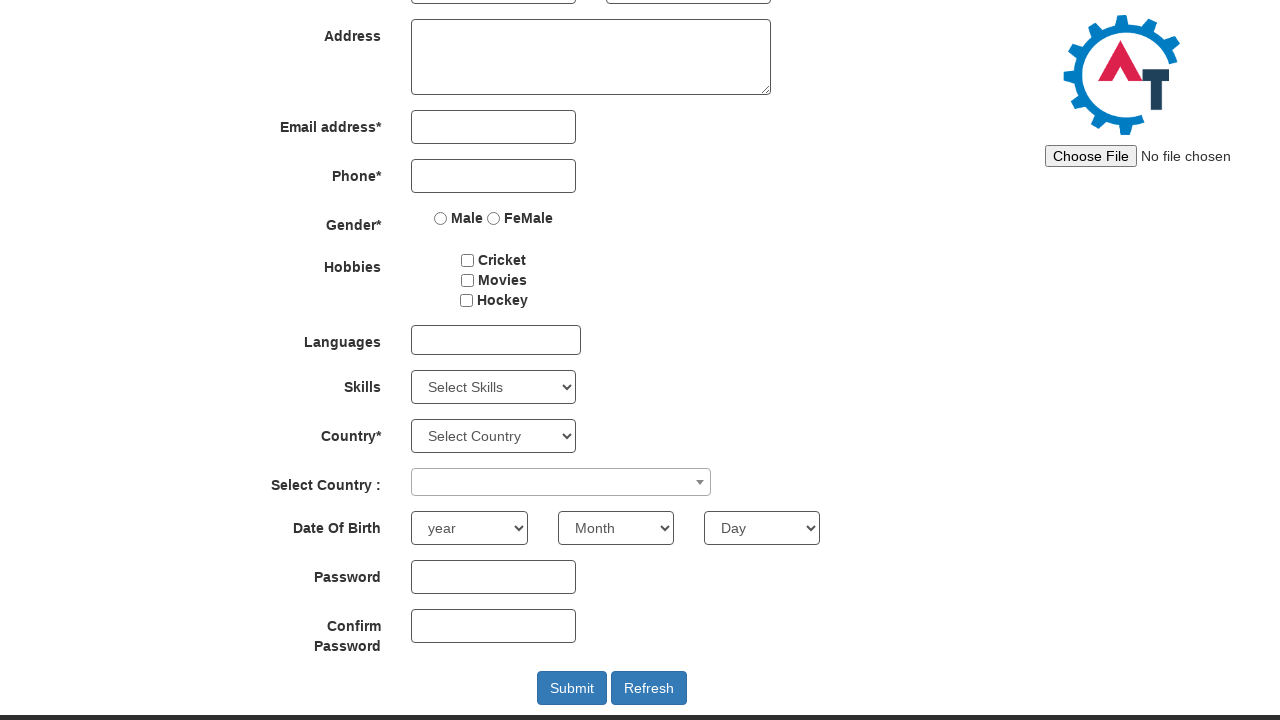

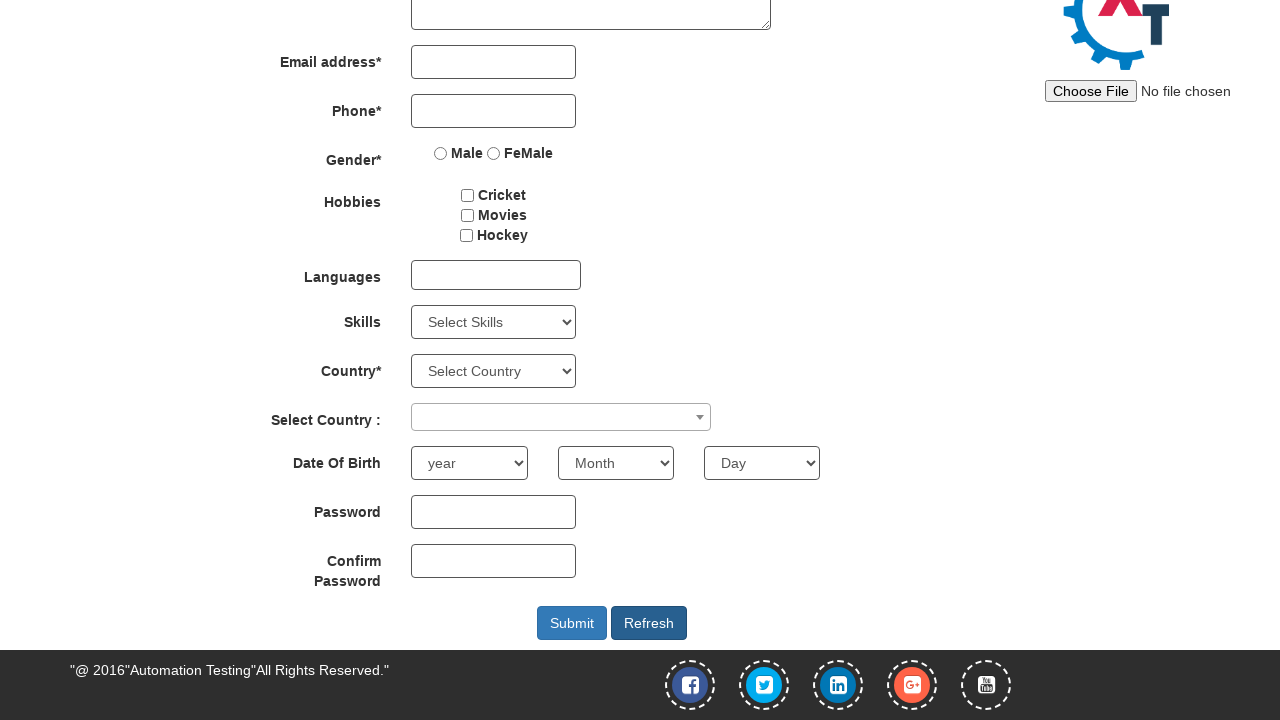